Tests clicking a button with multiple CSS classes and handling JavaScript alerts that appear

Starting URL: http://uitestingplayground.com/classattr

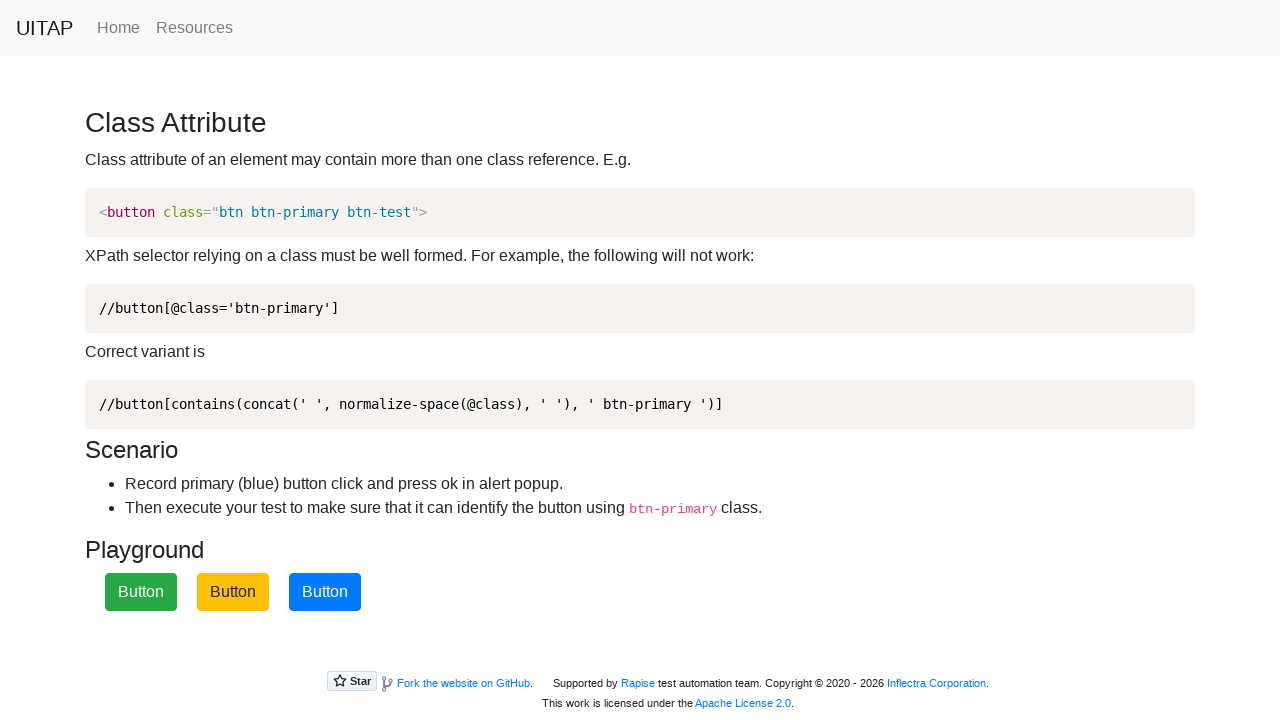

Navigated to classattr test page
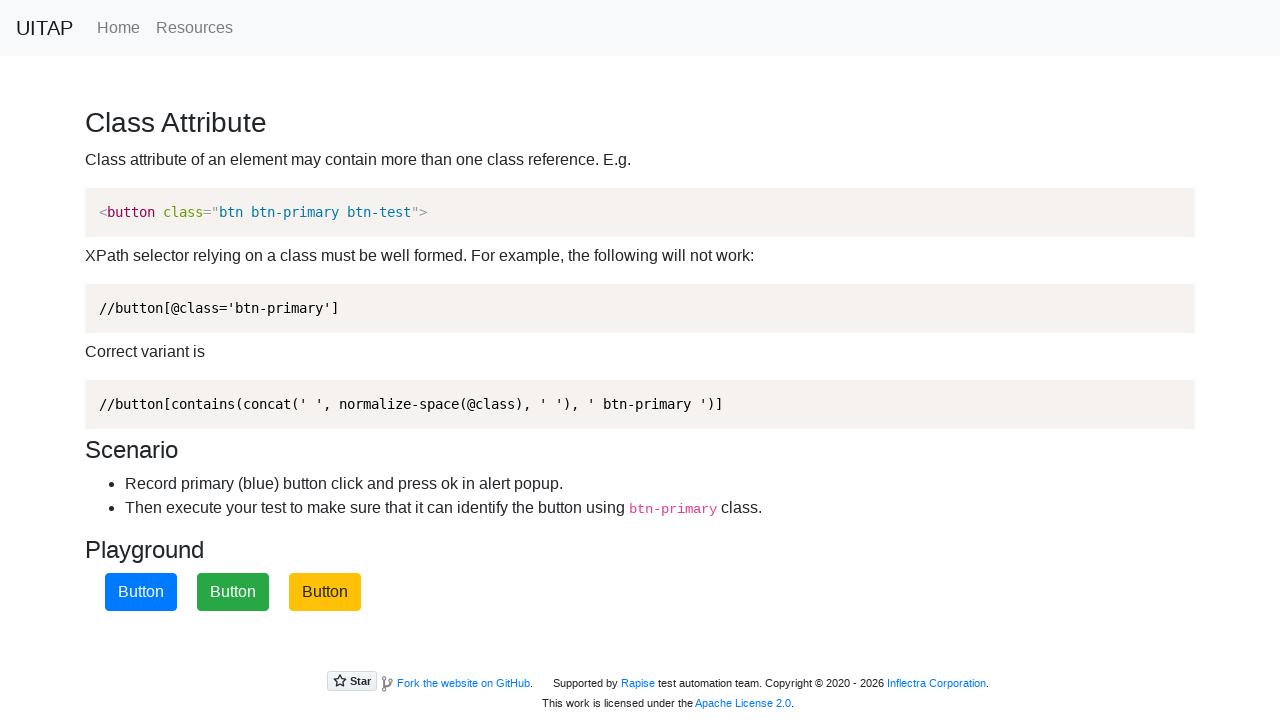

Clicked button with multiple CSS classes (attempt 1) at (141, 592) on .btn-primary.btn-test
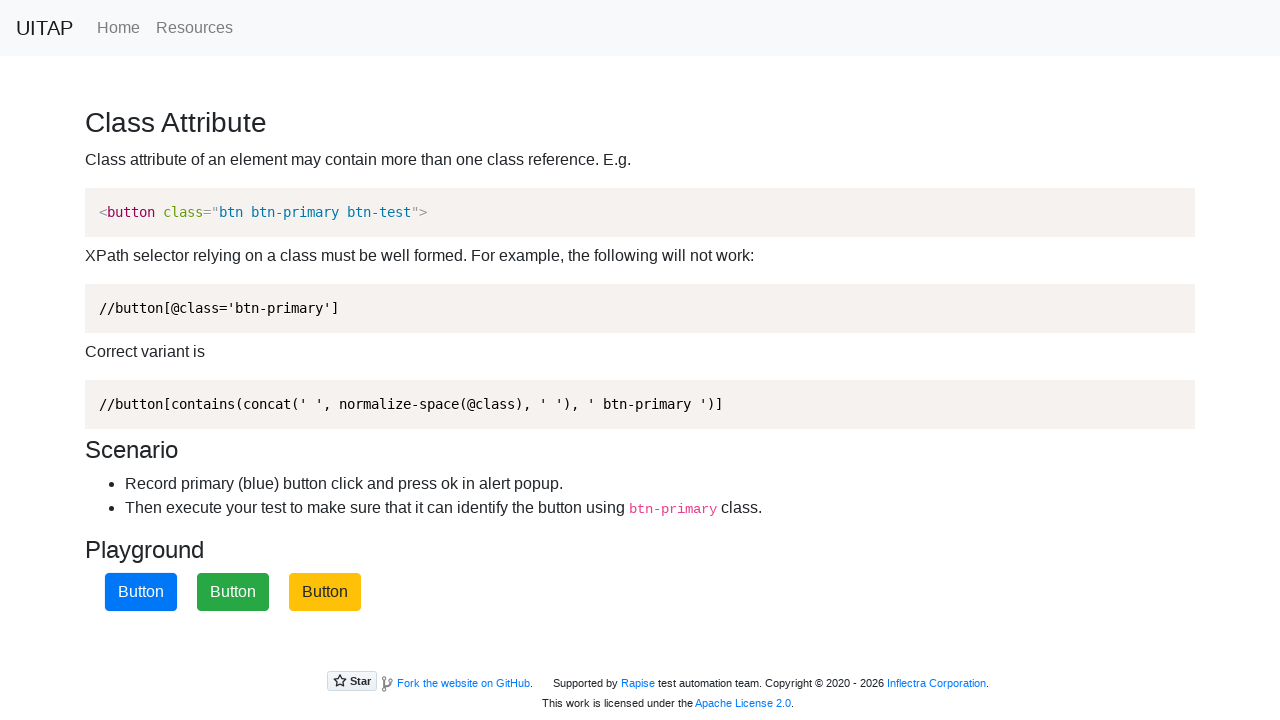

Set up alert handler (attempt 1)
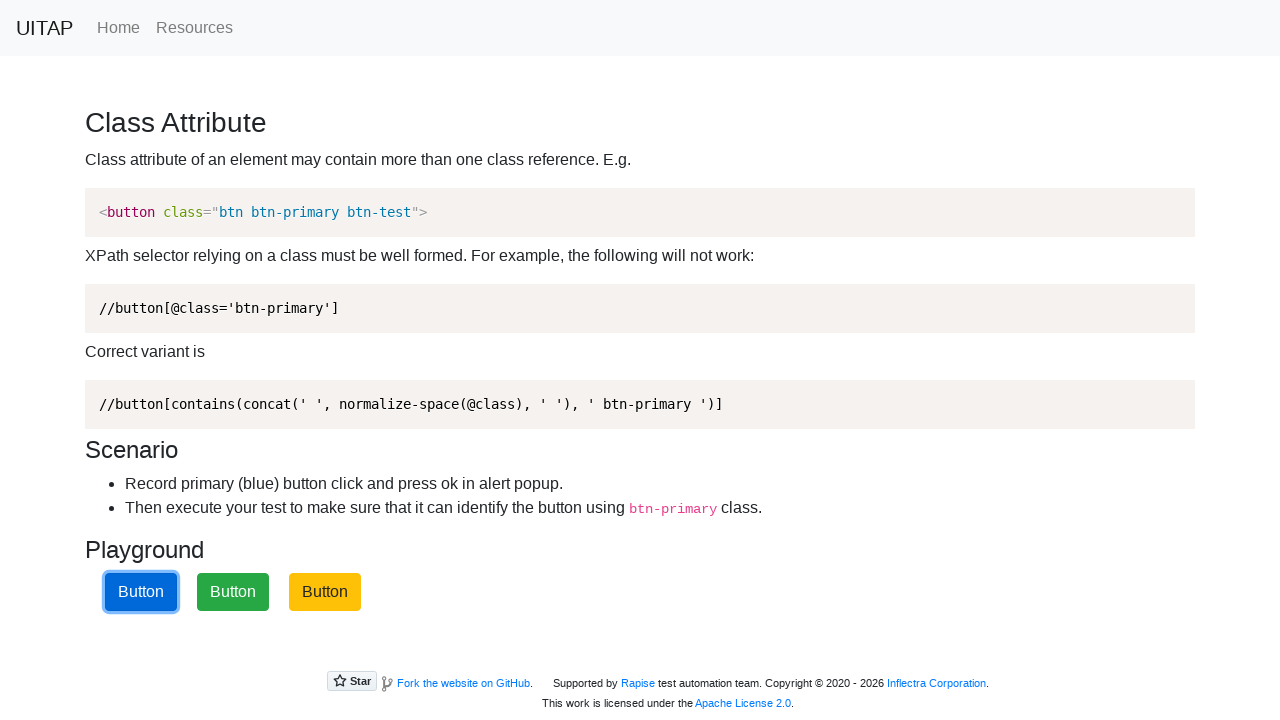

Clicked button with multiple CSS classes (attempt 2) at (141, 592) on .btn-primary.btn-test
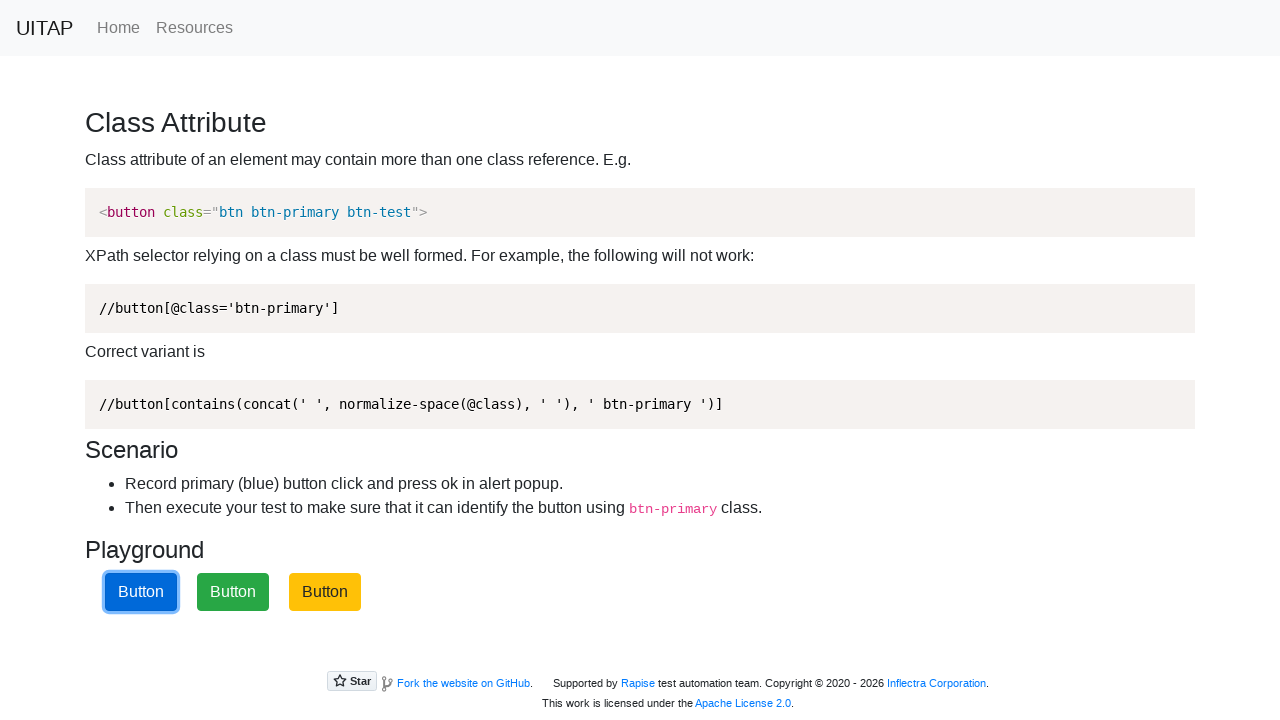

Set up alert handler (attempt 2)
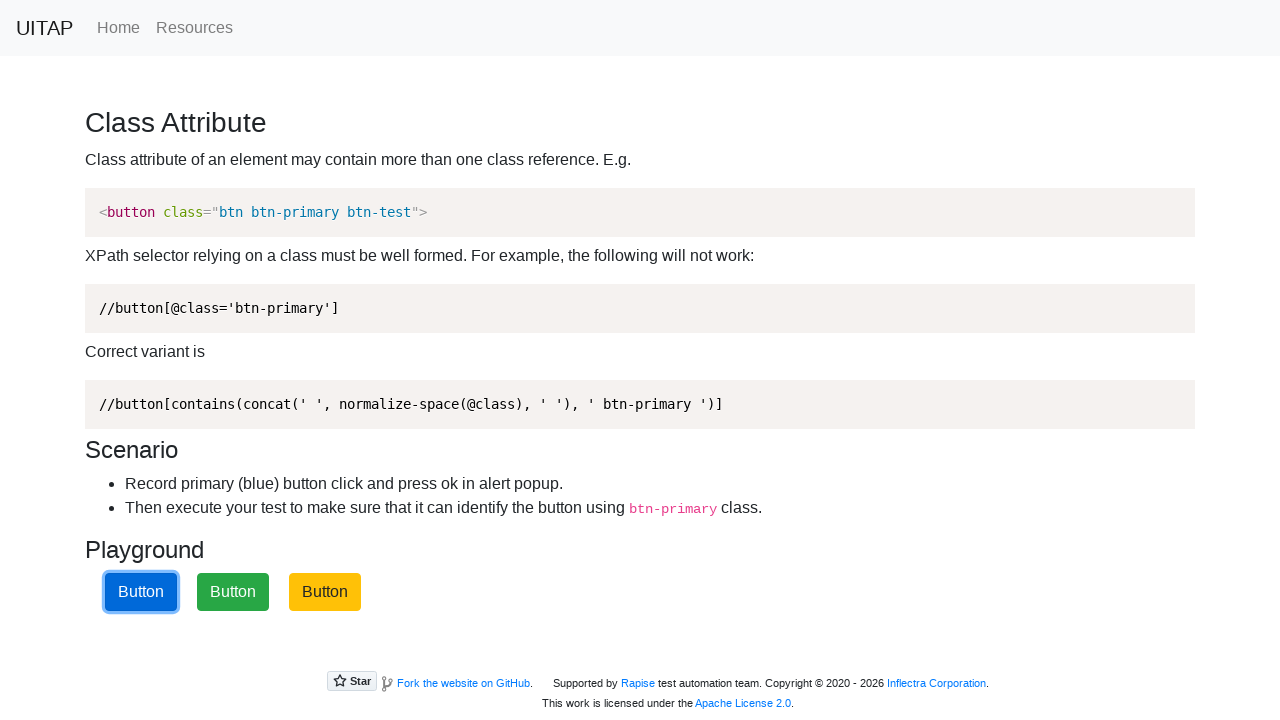

Clicked button with multiple CSS classes (attempt 3) at (141, 592) on .btn-primary.btn-test
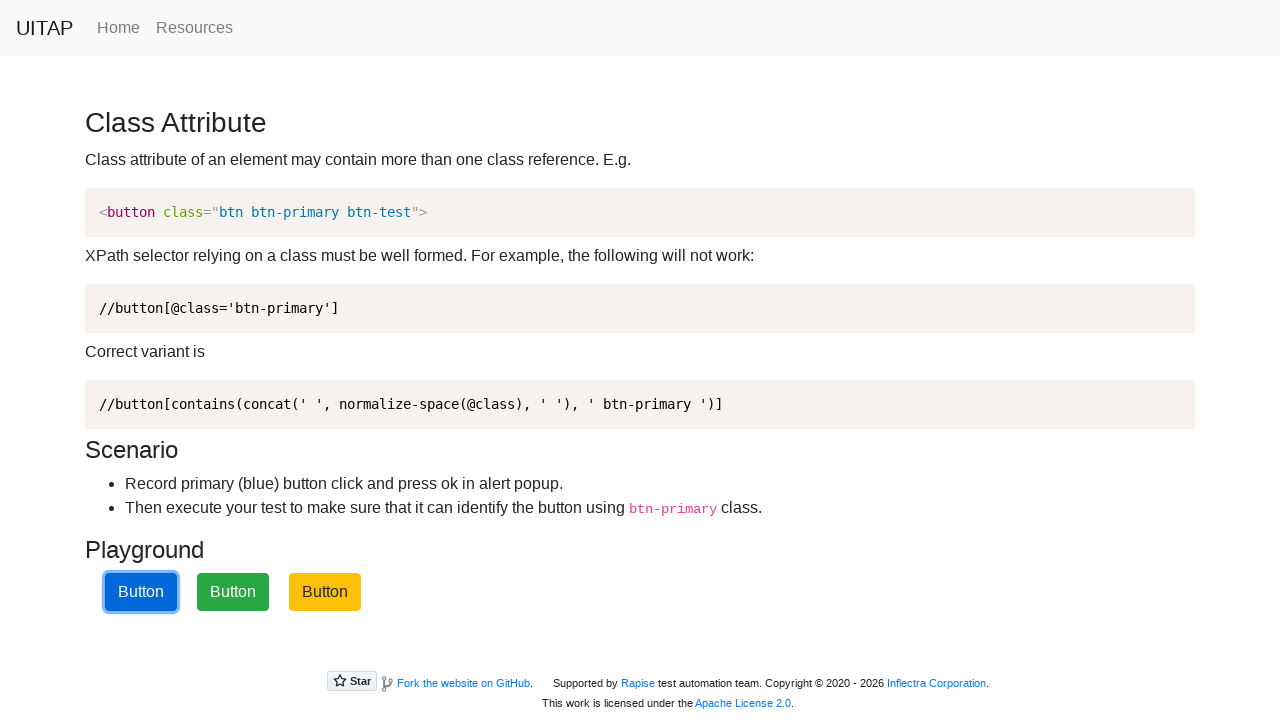

Set up alert handler (attempt 3)
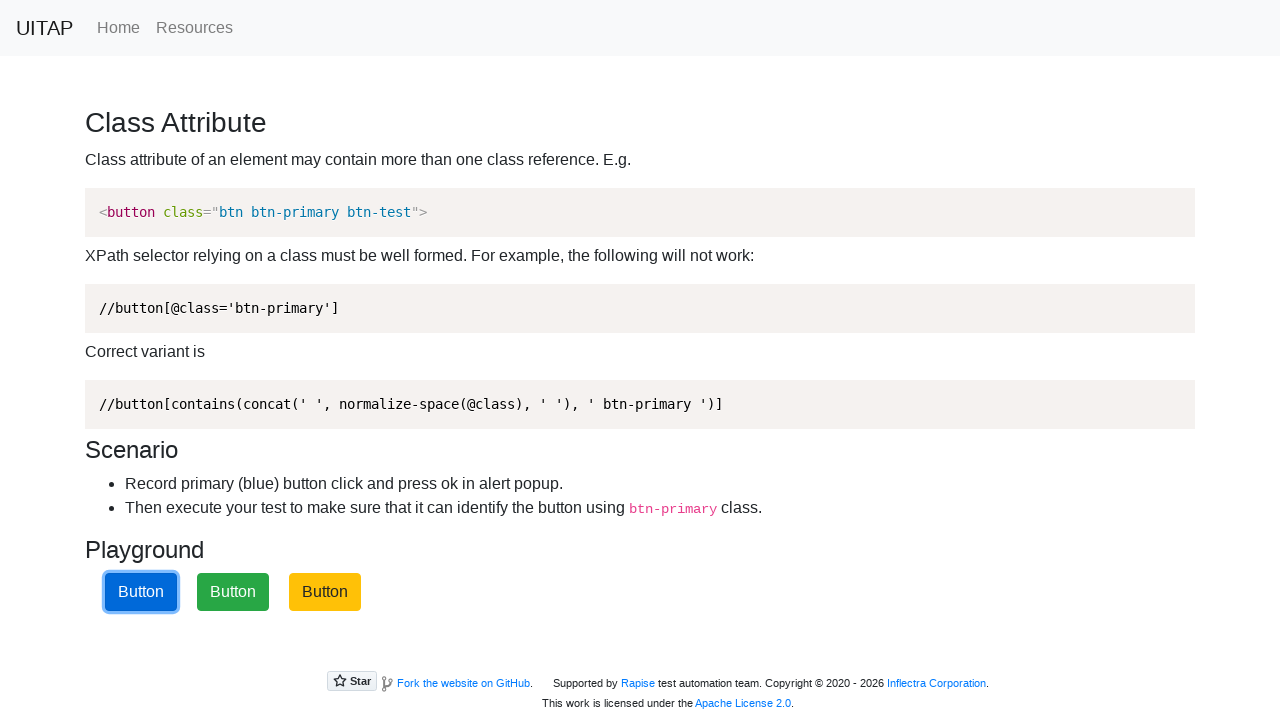

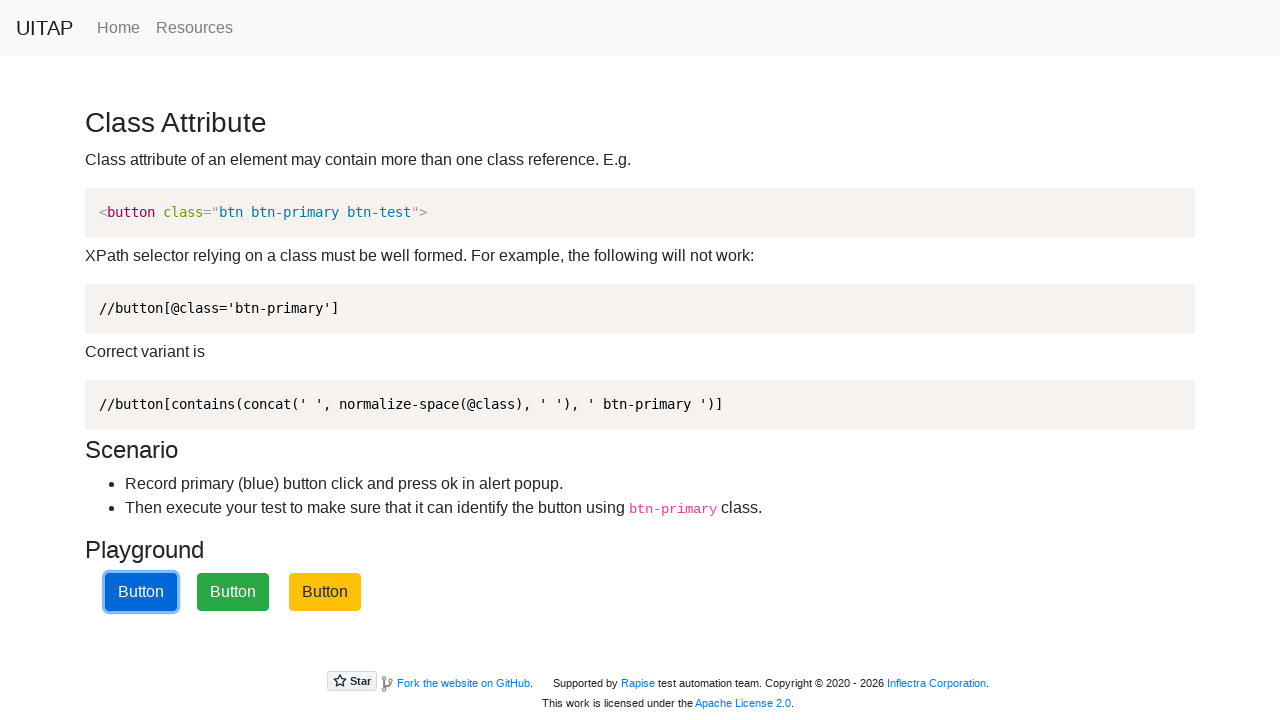